Tests JavaScript confirm dialog by clicking a button to trigger a confirm dialog and dismissing it with Cancel

Starting URL: https://the-internet.herokuapp.com/javascript_alerts

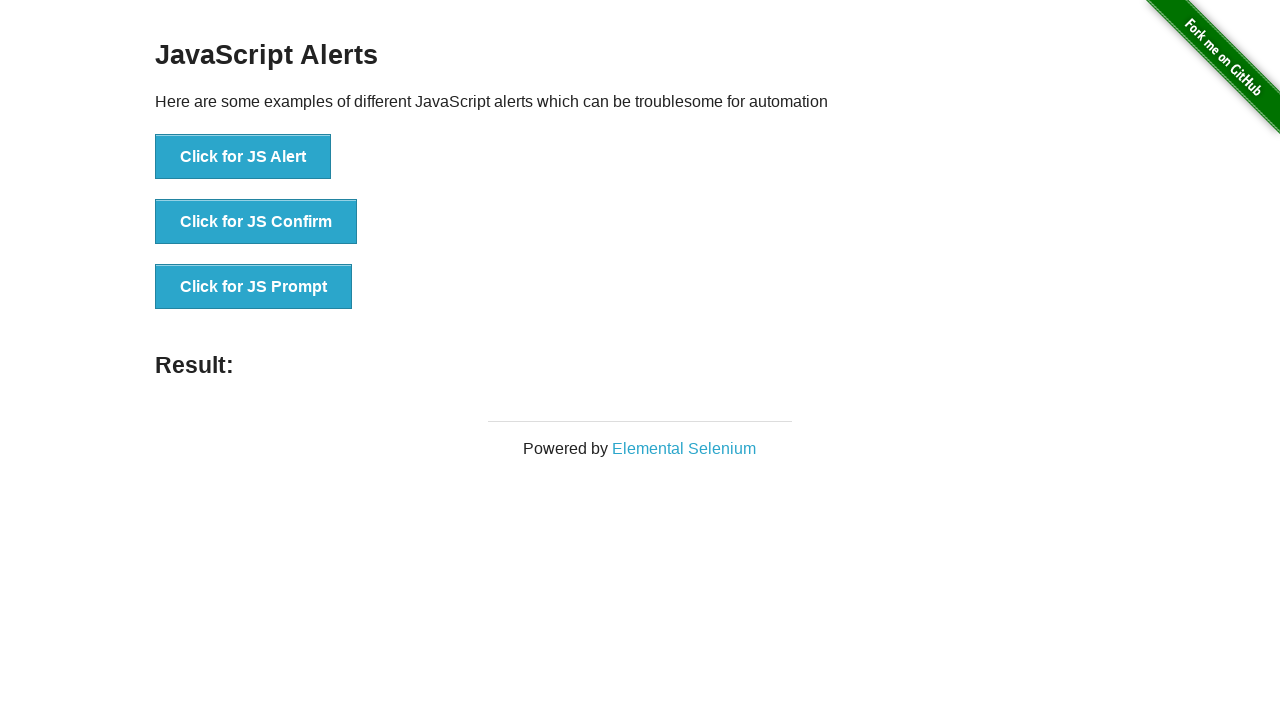

Registered dialog handler to dismiss confirm dialogs
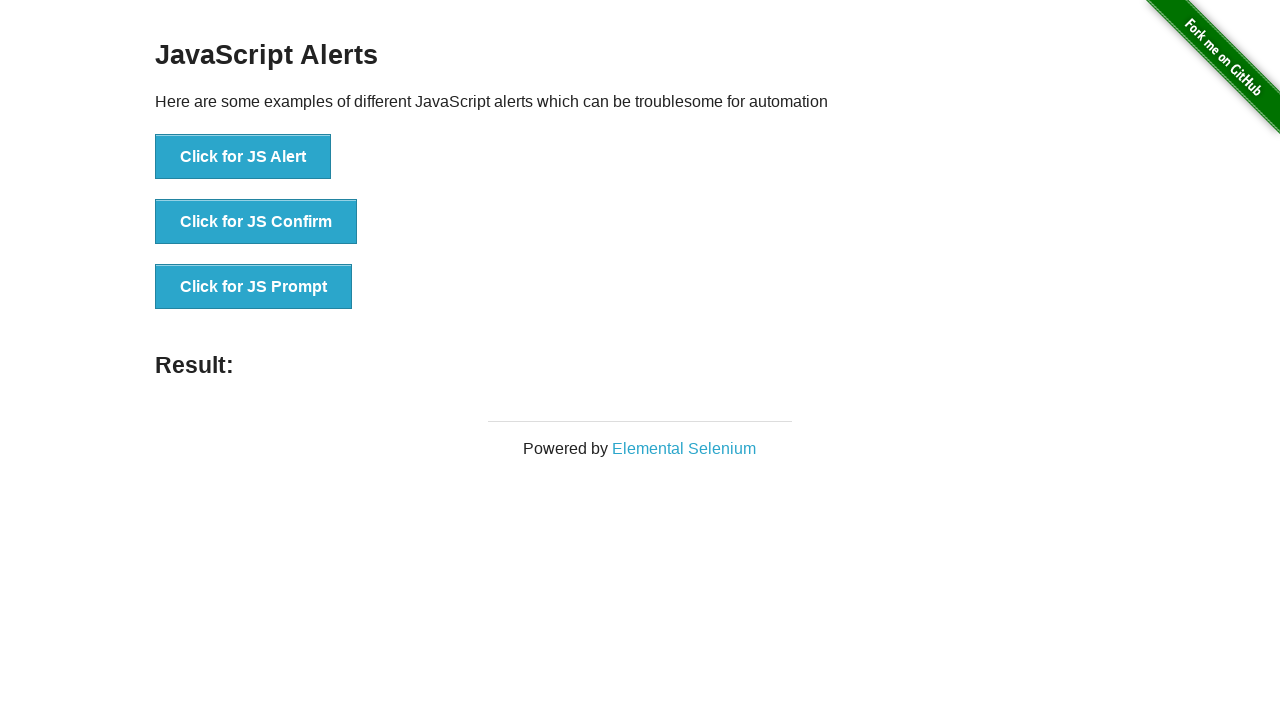

Clicked button to trigger JavaScript confirm dialog at (256, 222) on xpath=//button[text()='Click for JS Confirm']
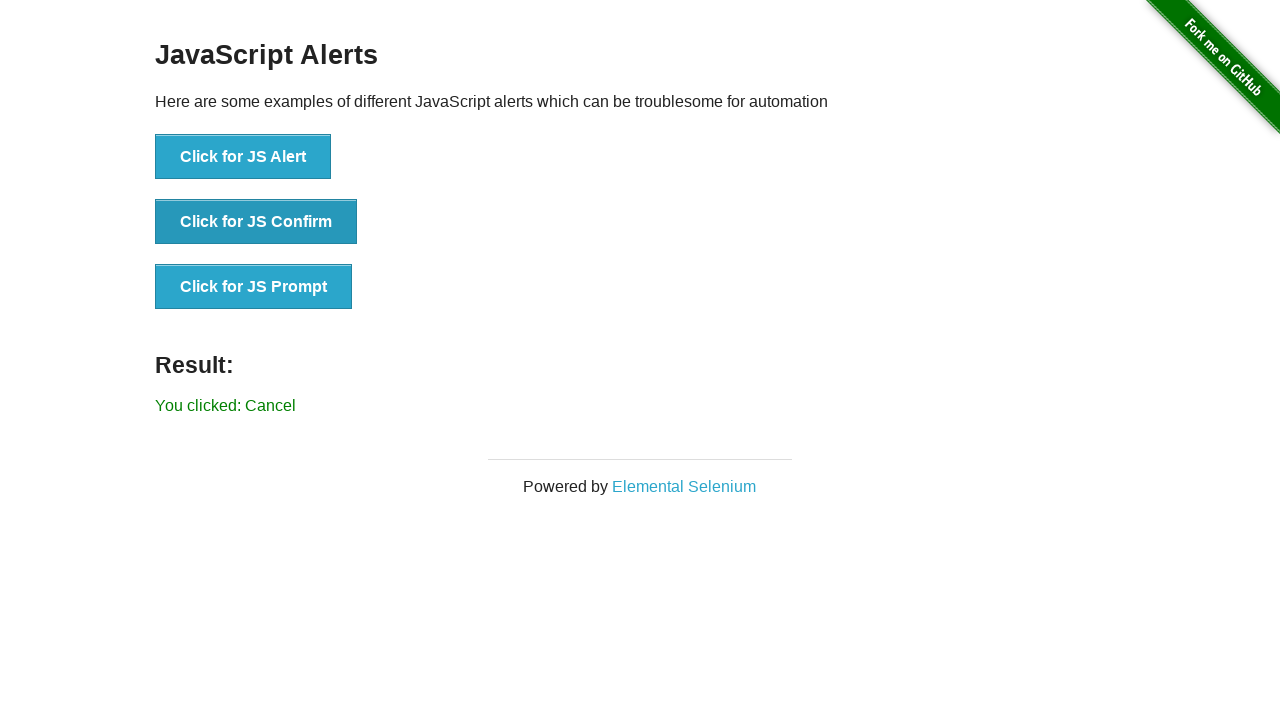

Confirm dialog was dismissed with Cancel and result message appeared
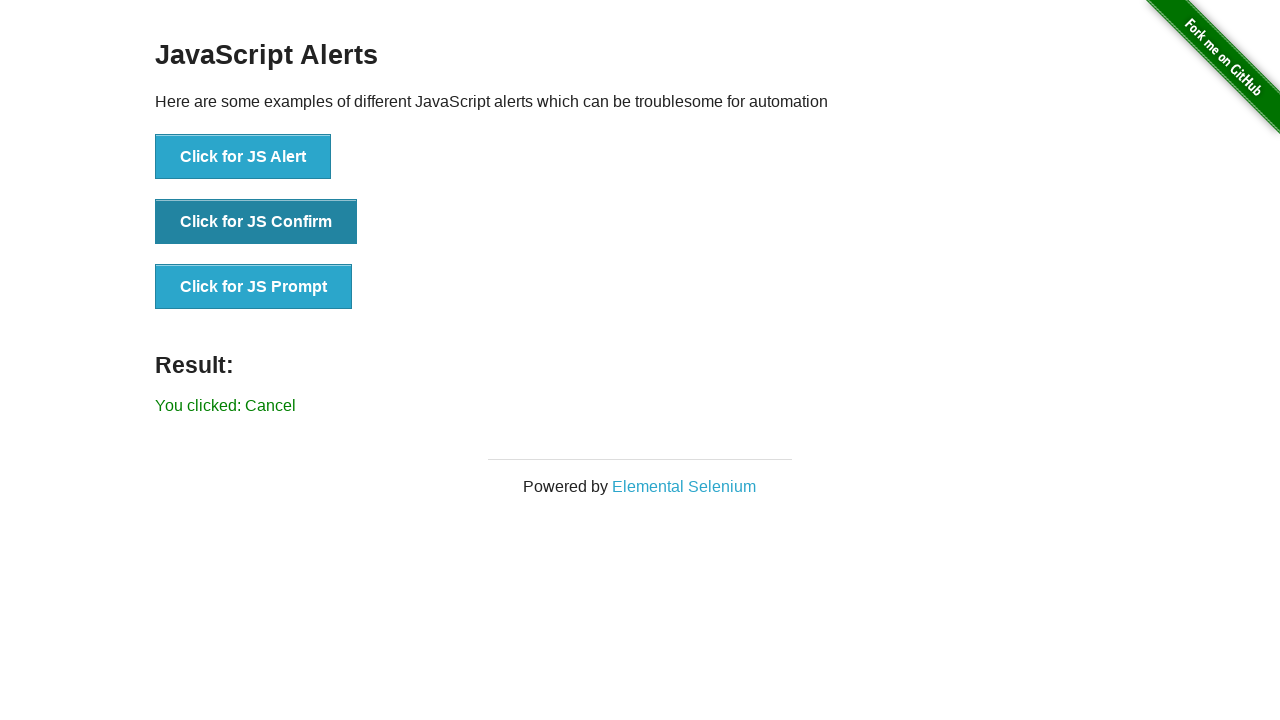

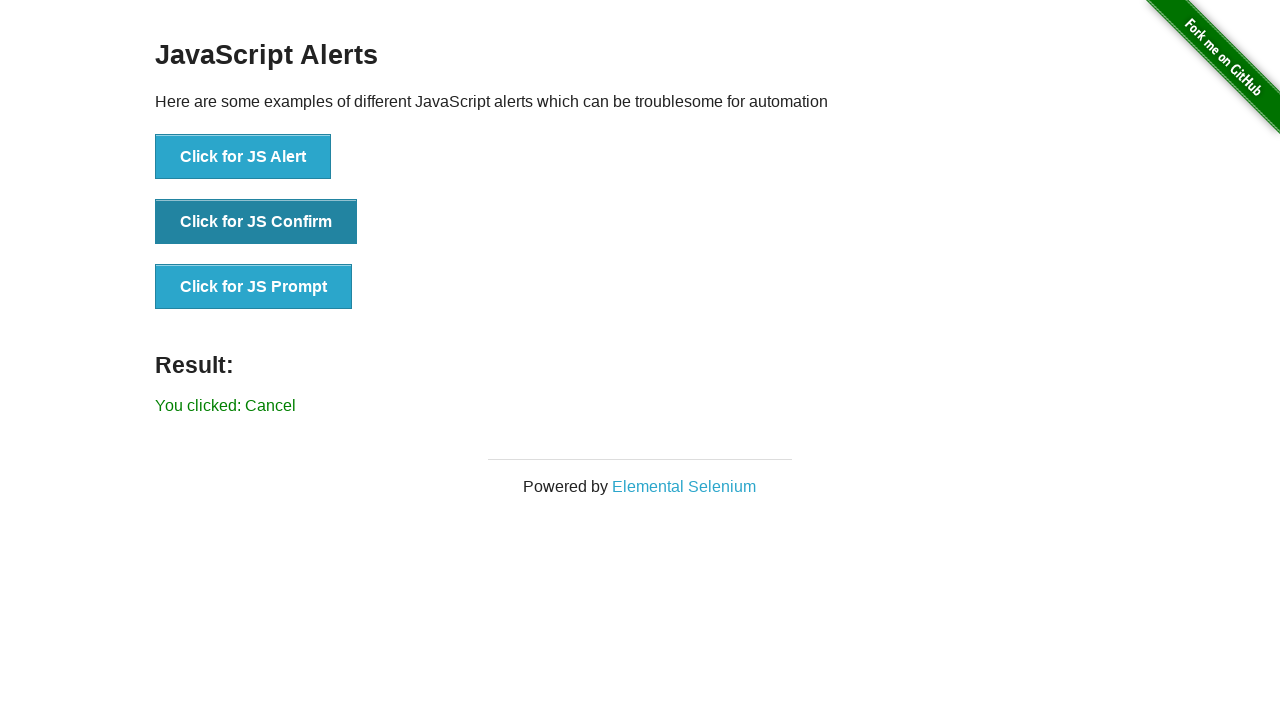